Tests that the todo counter displays the current number of items as they are added

Starting URL: https://demo.playwright.dev/todomvc

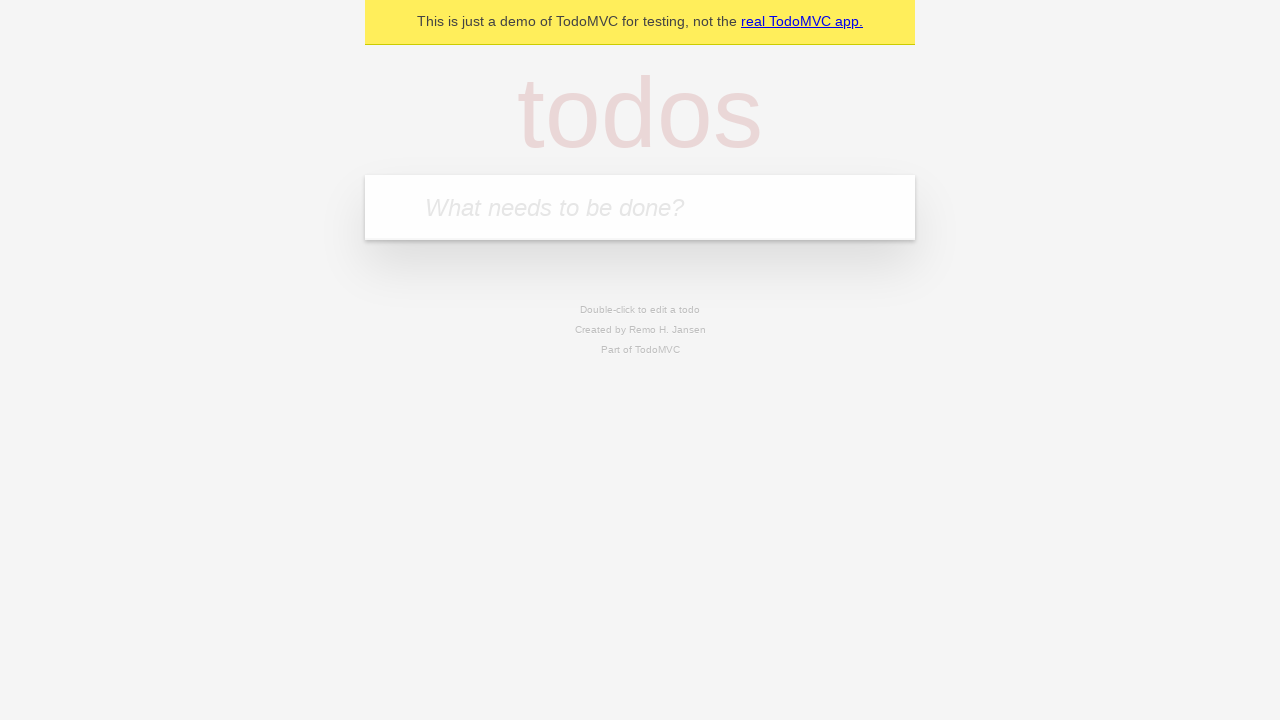

Filled todo input with 'buy some cheese' on internal:attr=[placeholder="What needs to be done?"i]
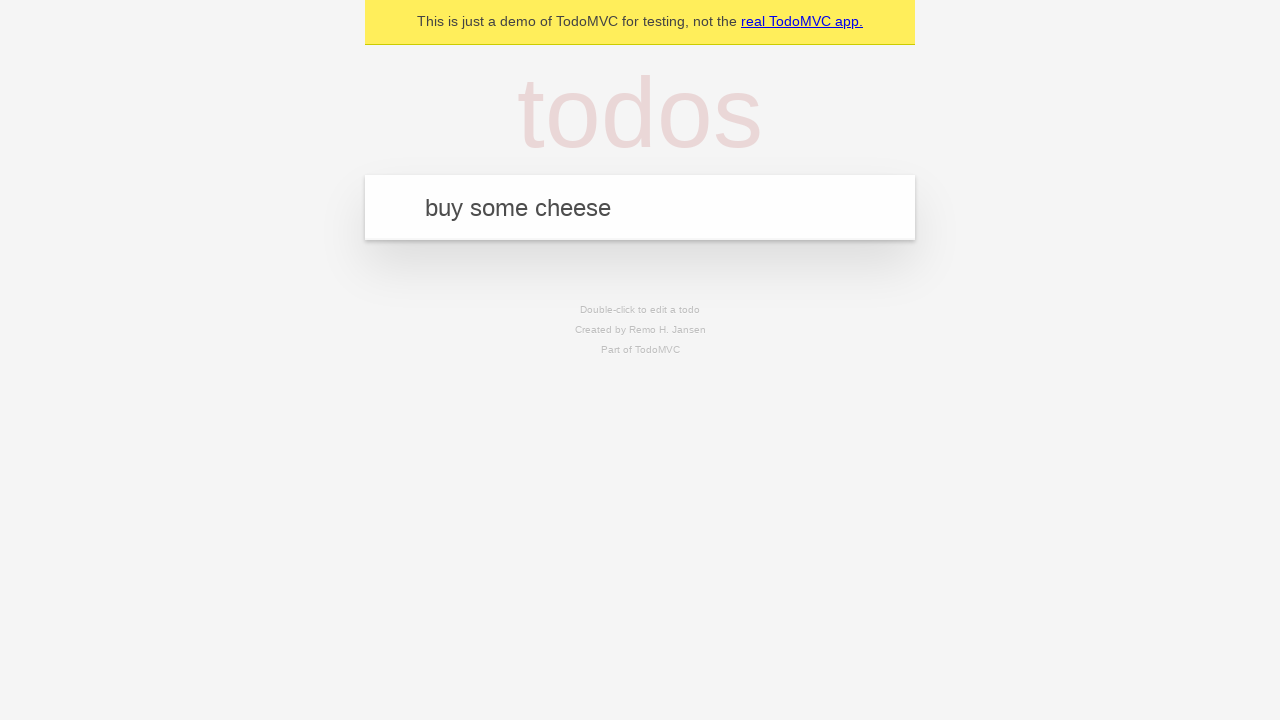

Pressed Enter to add first todo item on internal:attr=[placeholder="What needs to be done?"i]
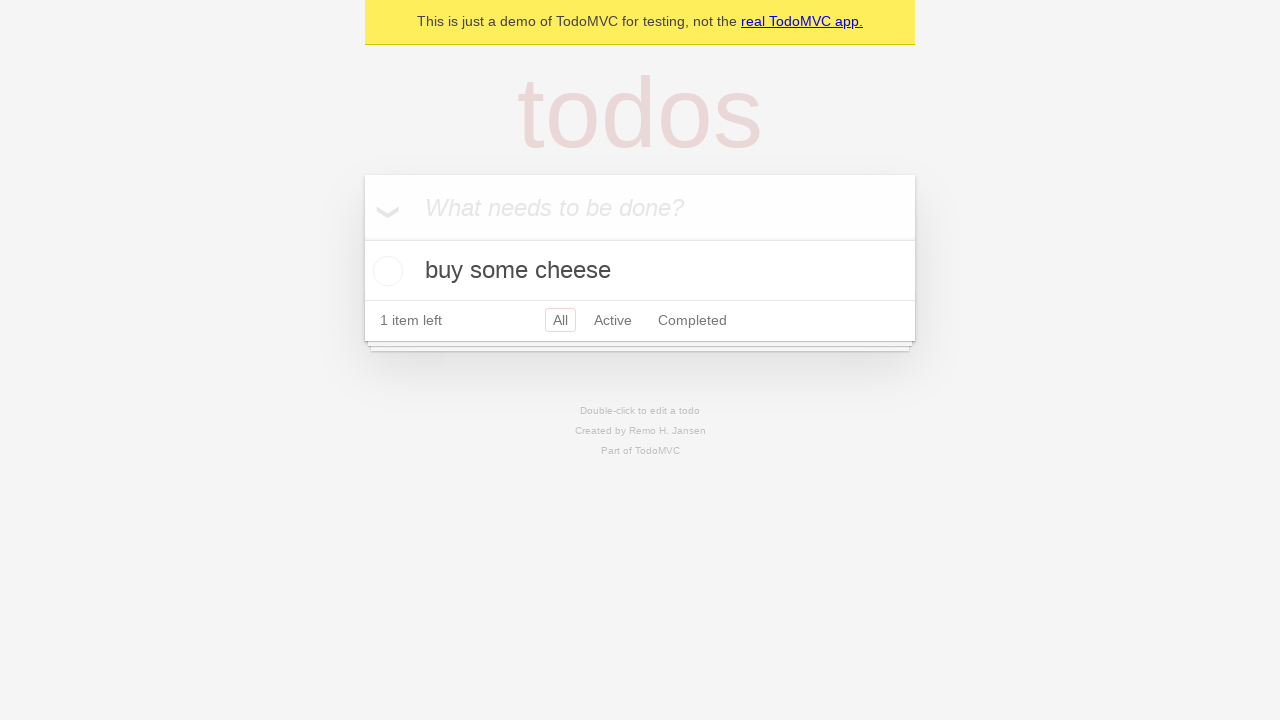

Todo counter element loaded and displayed 1 item
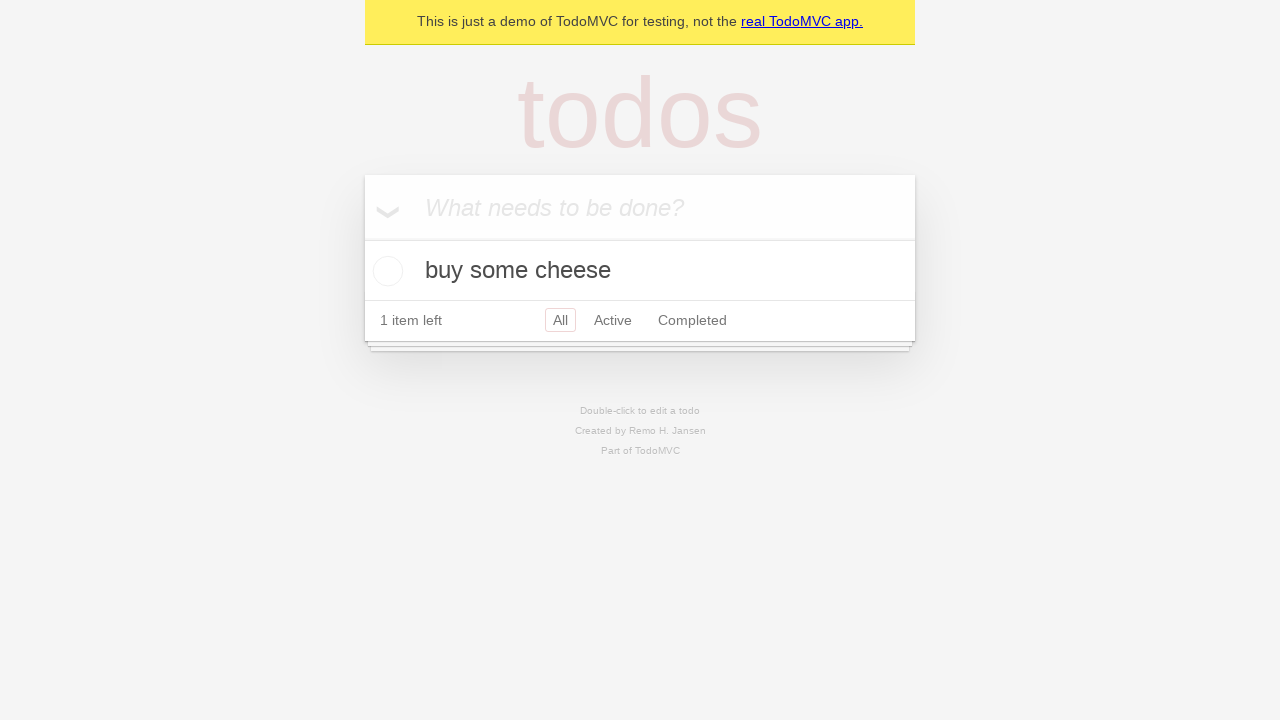

Filled todo input with 'feed the cat' on internal:attr=[placeholder="What needs to be done?"i]
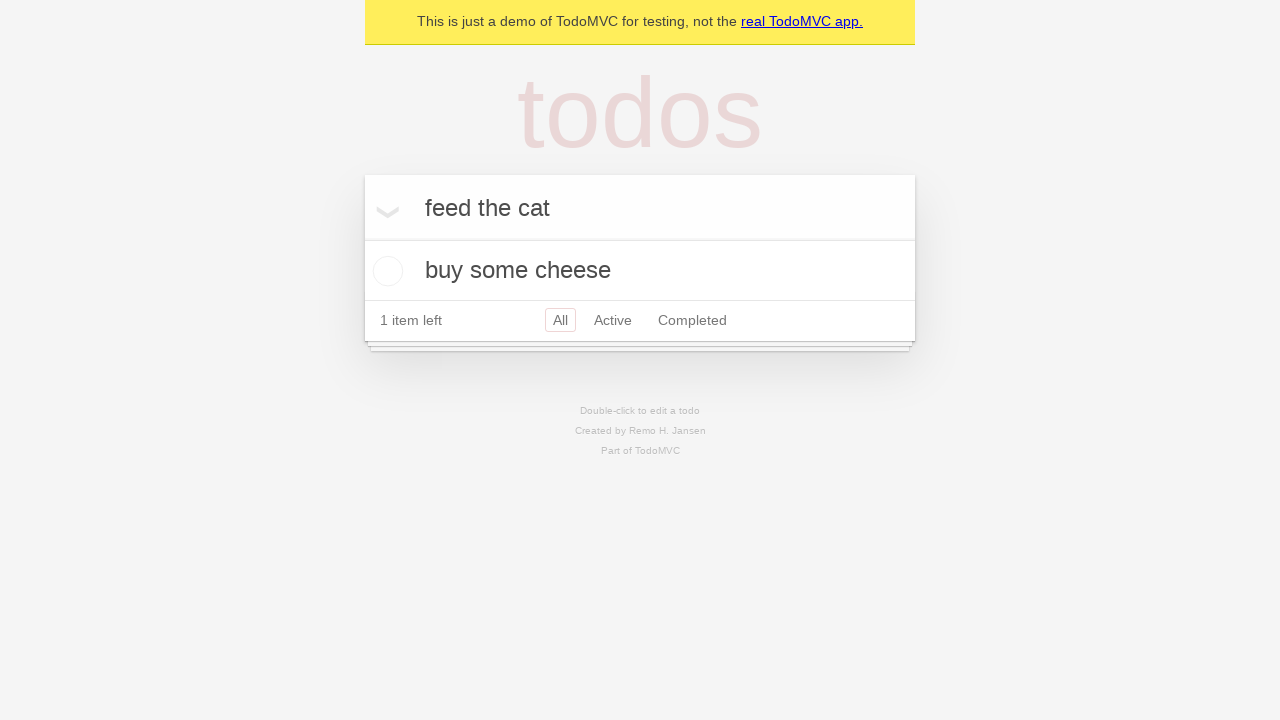

Pressed Enter to add second todo item on internal:attr=[placeholder="What needs to be done?"i]
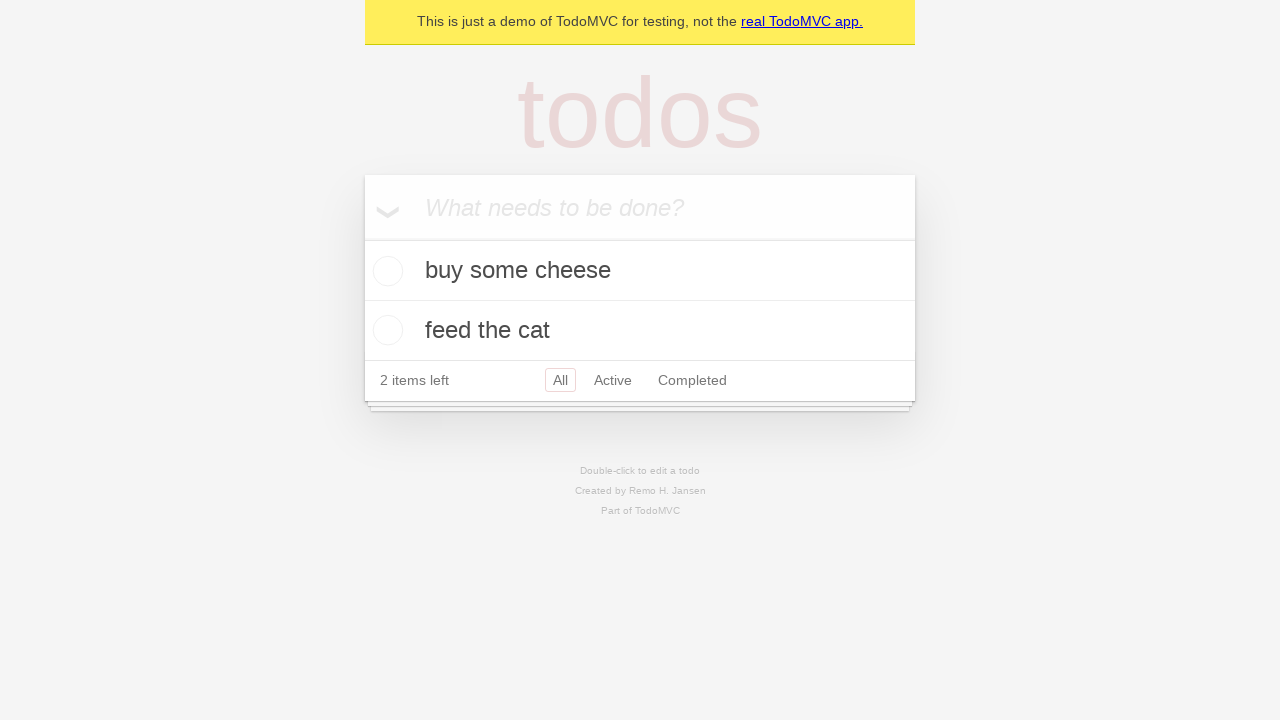

Todo counter updated to display 2 items
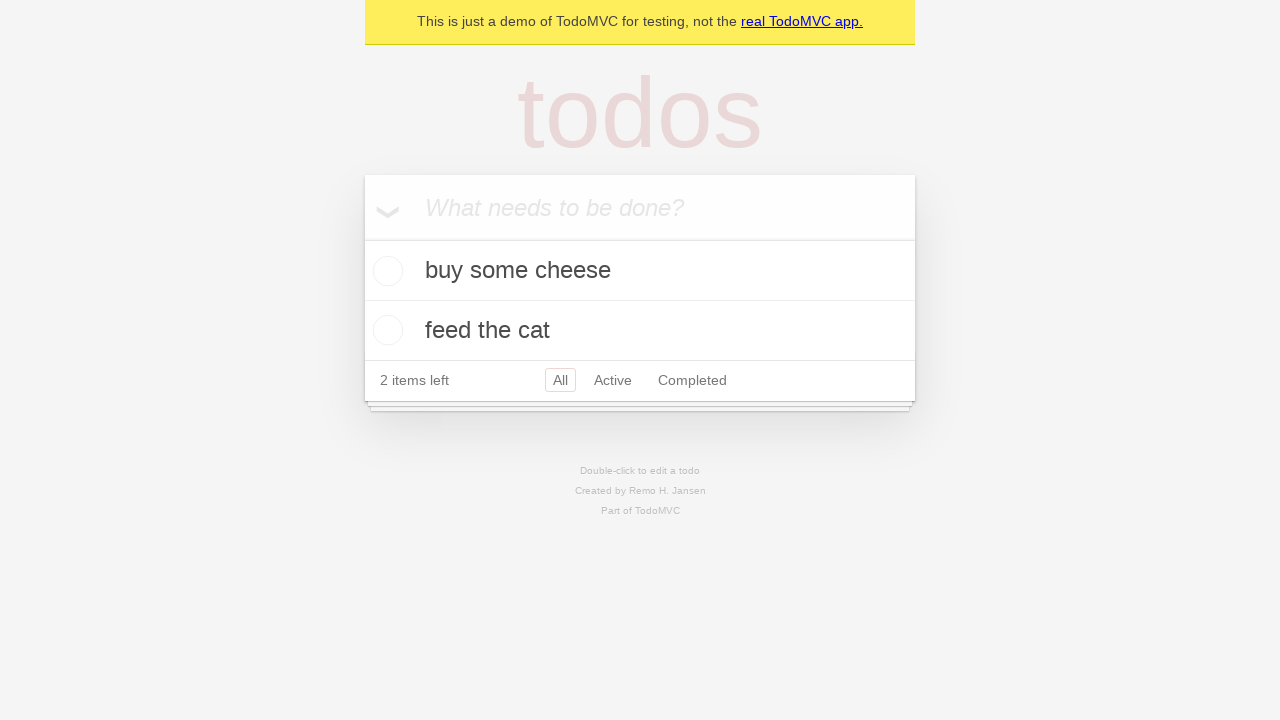

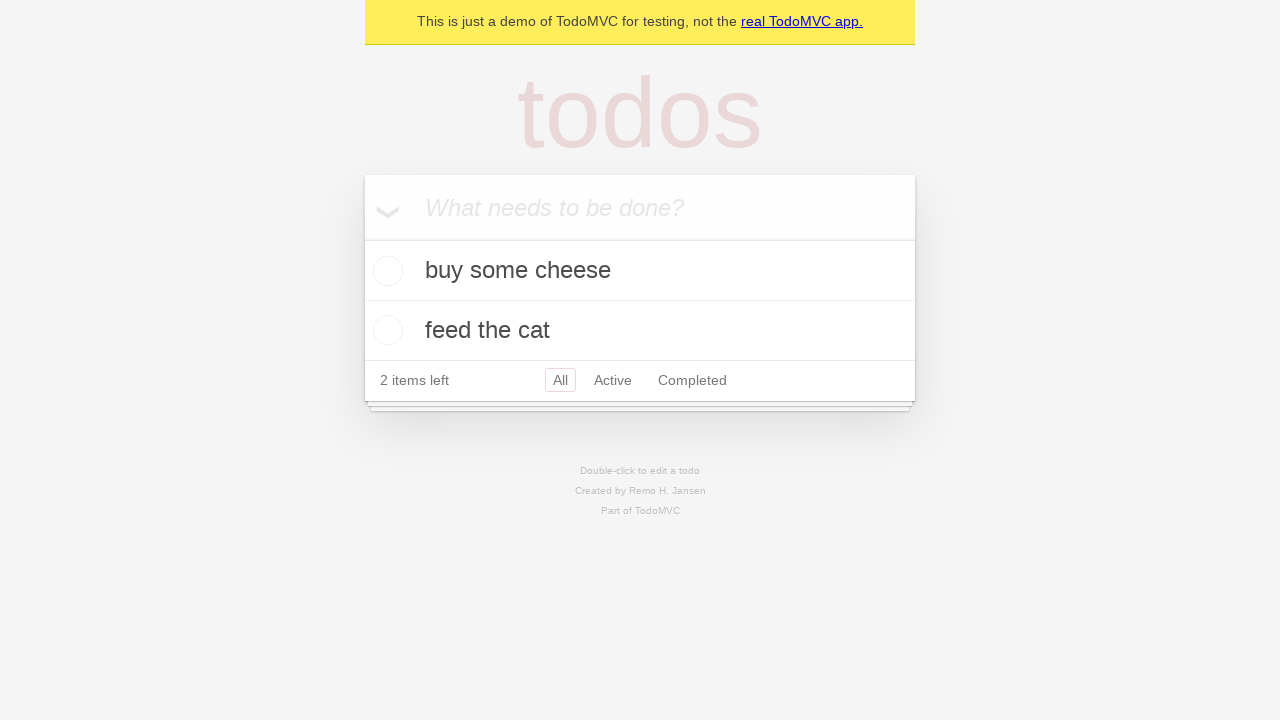